Enters text into an input field located by its class name

Starting URL: http://seleniumplayground.vectordesign.gr/

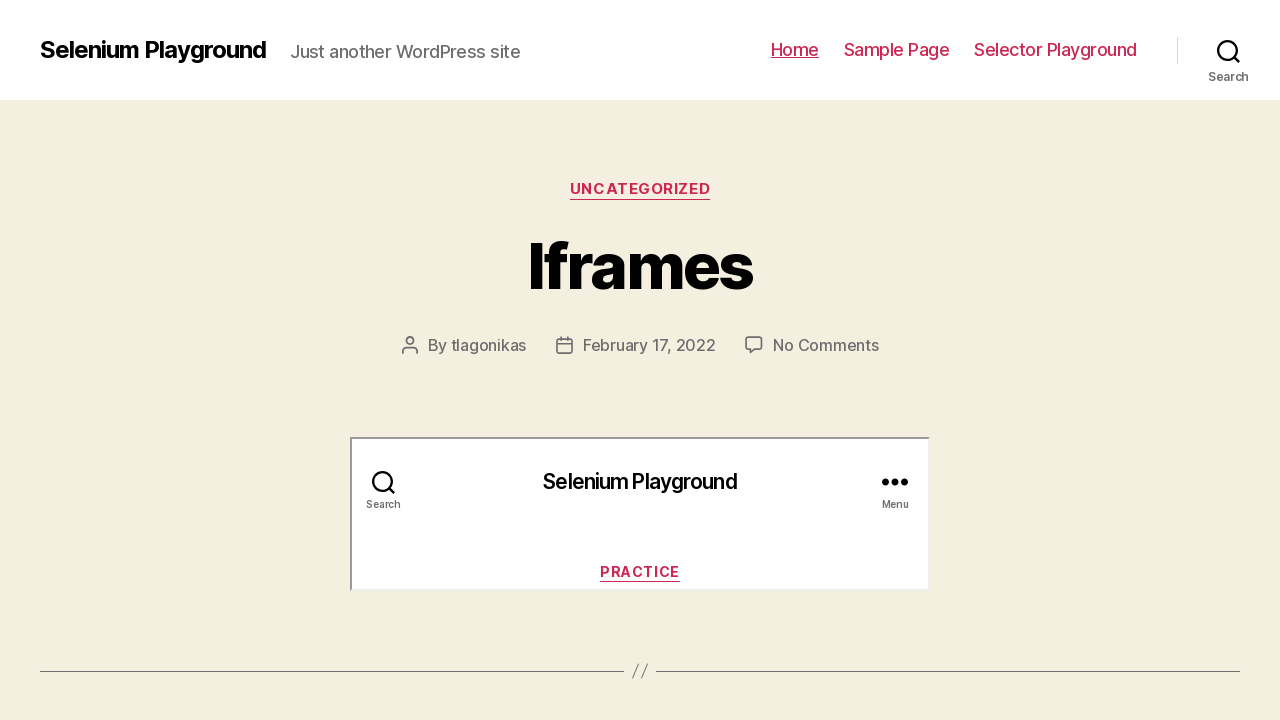

Entered text 'Hello Class Selector' into input field located by class name '.class-playground-field' on .class-playground-field
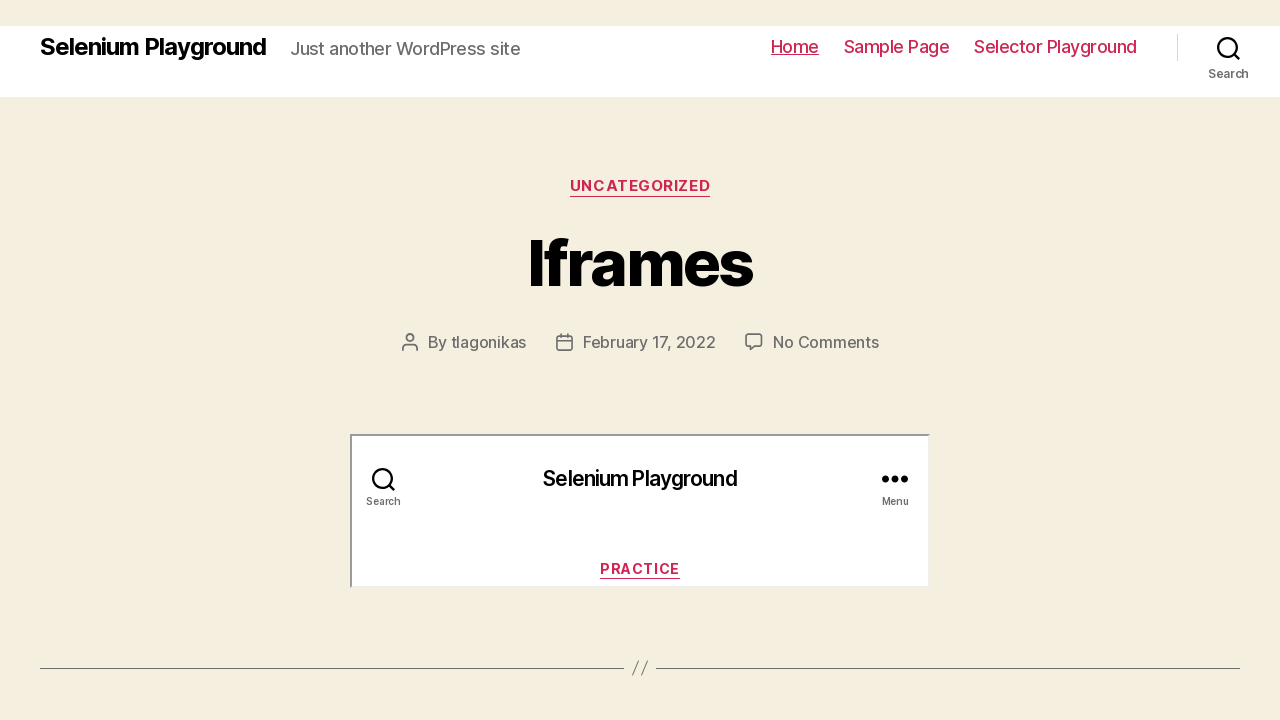

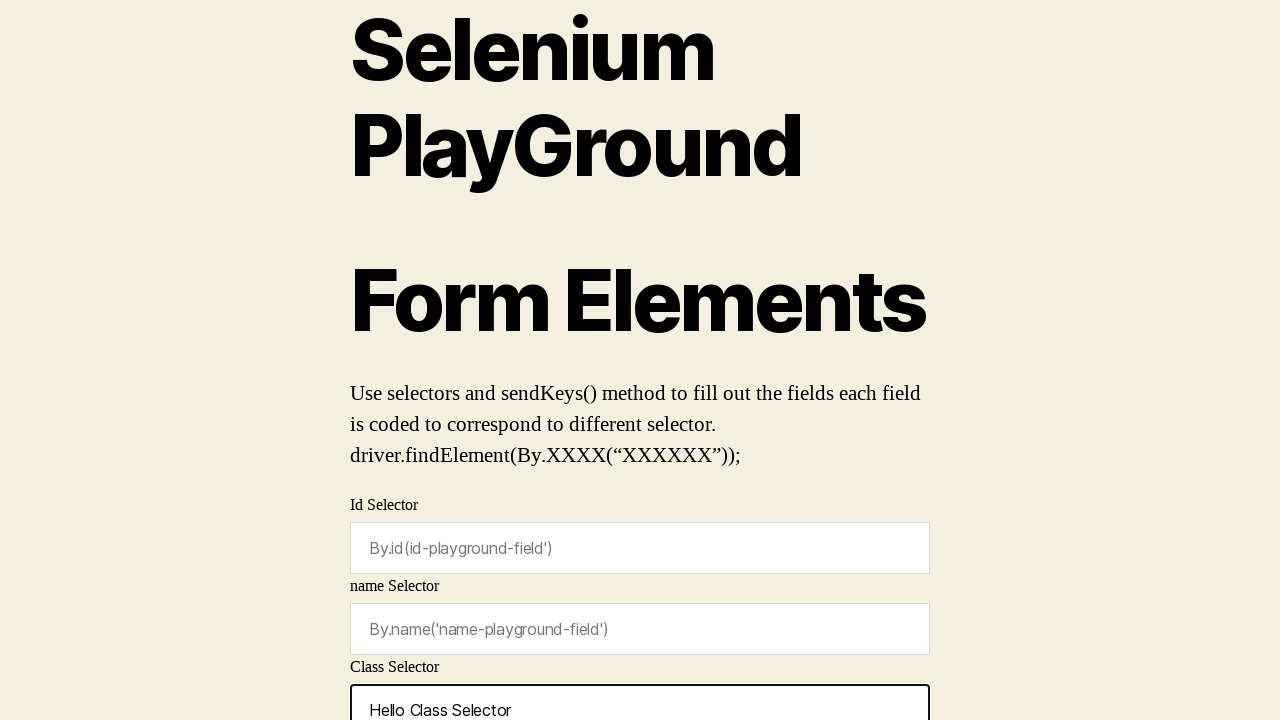